Fills out a survey form by selecting random options for multiple questions and submits the form. The test automates interaction with survey radio button options and form submission.

Starting URL: https://www.wjx.cn/vm/PpHRKZn.aspx

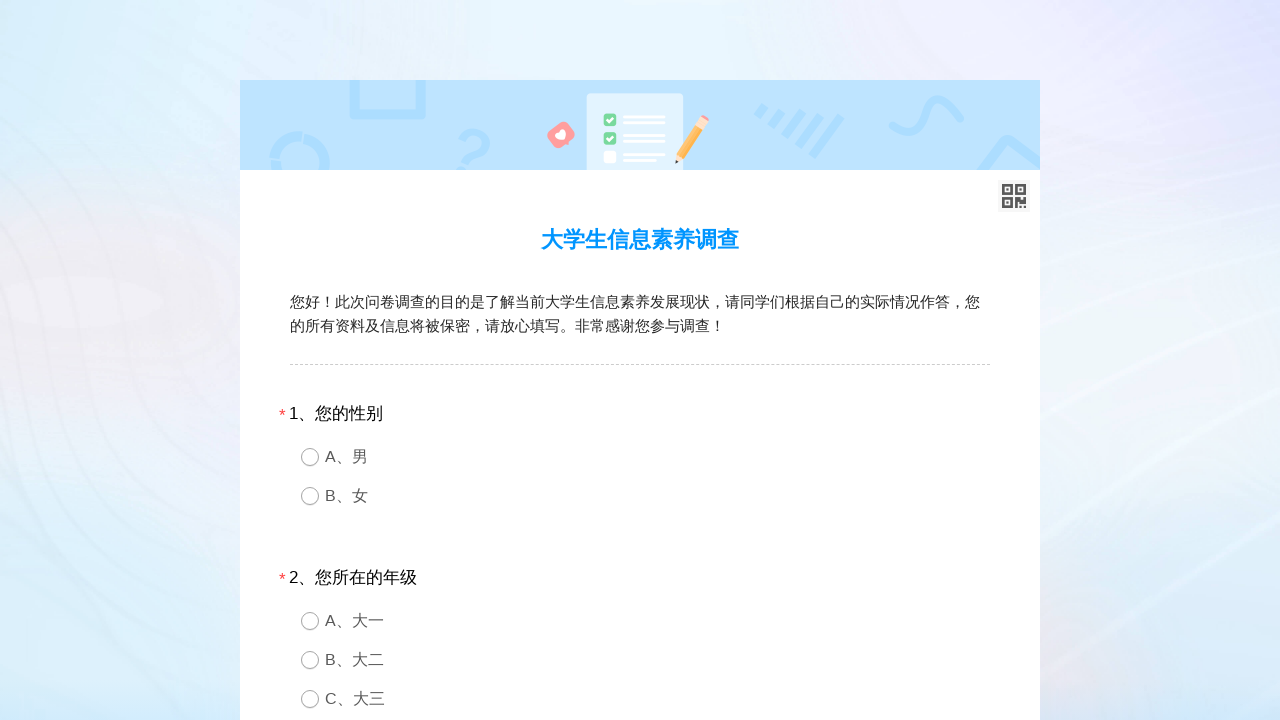

Selected fallback option 1 for survey question 1 at (658, 456) on //*[@id="div1"]/div[2]/div[1]/div
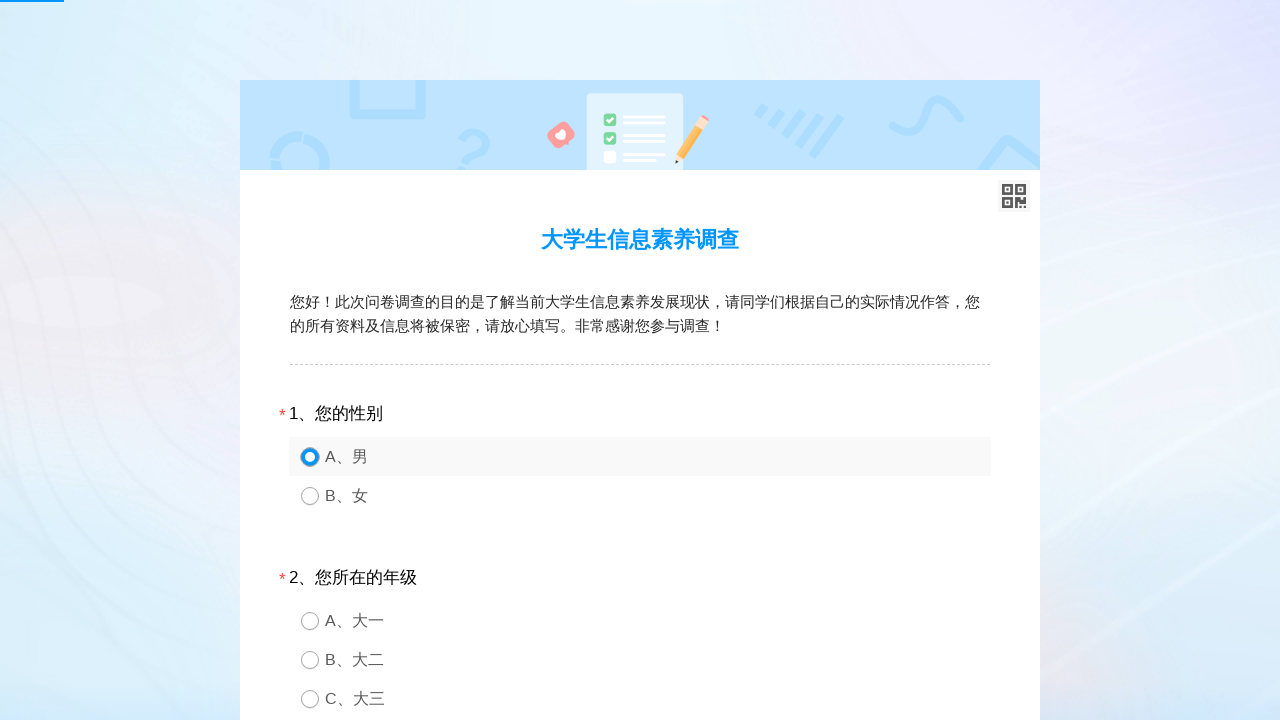

Selected random option 4 for survey question 2 at (658, 700) on //*[@id="div2"]/div[2]/div[4]/div
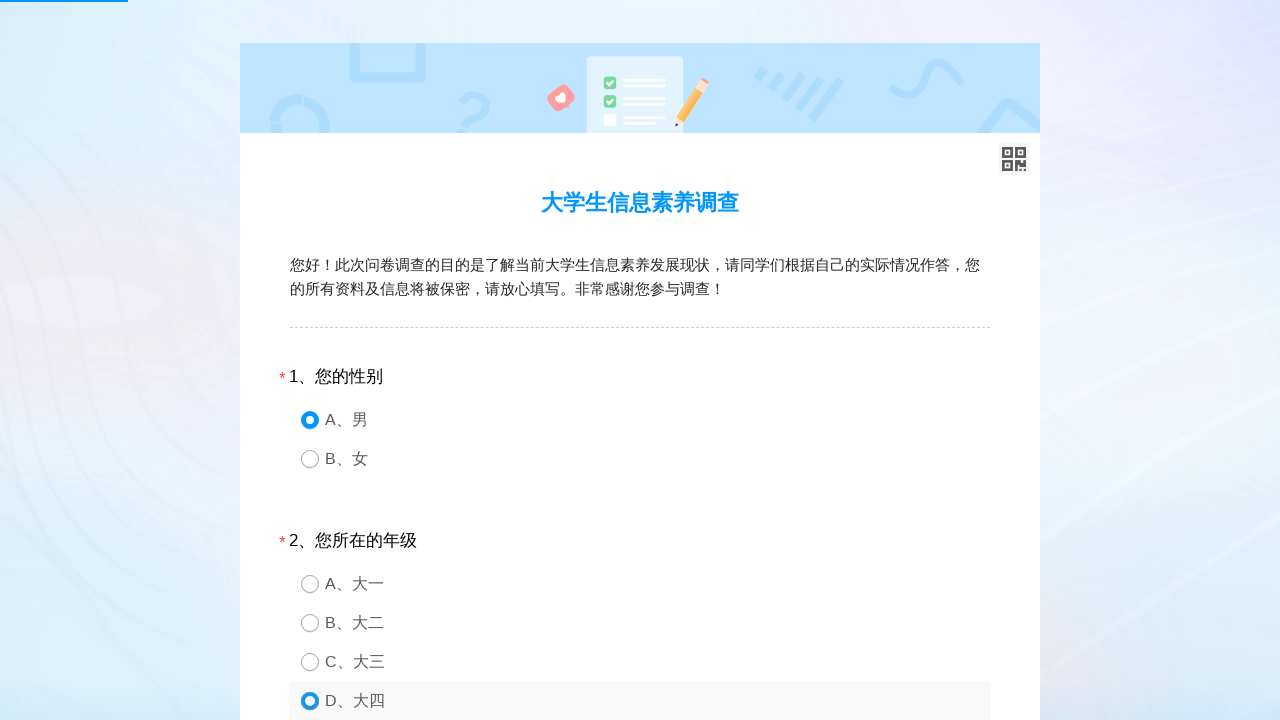

Selected random option 1 for survey question 3 at (658, 360) on //*[@id="div3"]/div[2]/div[1]/div
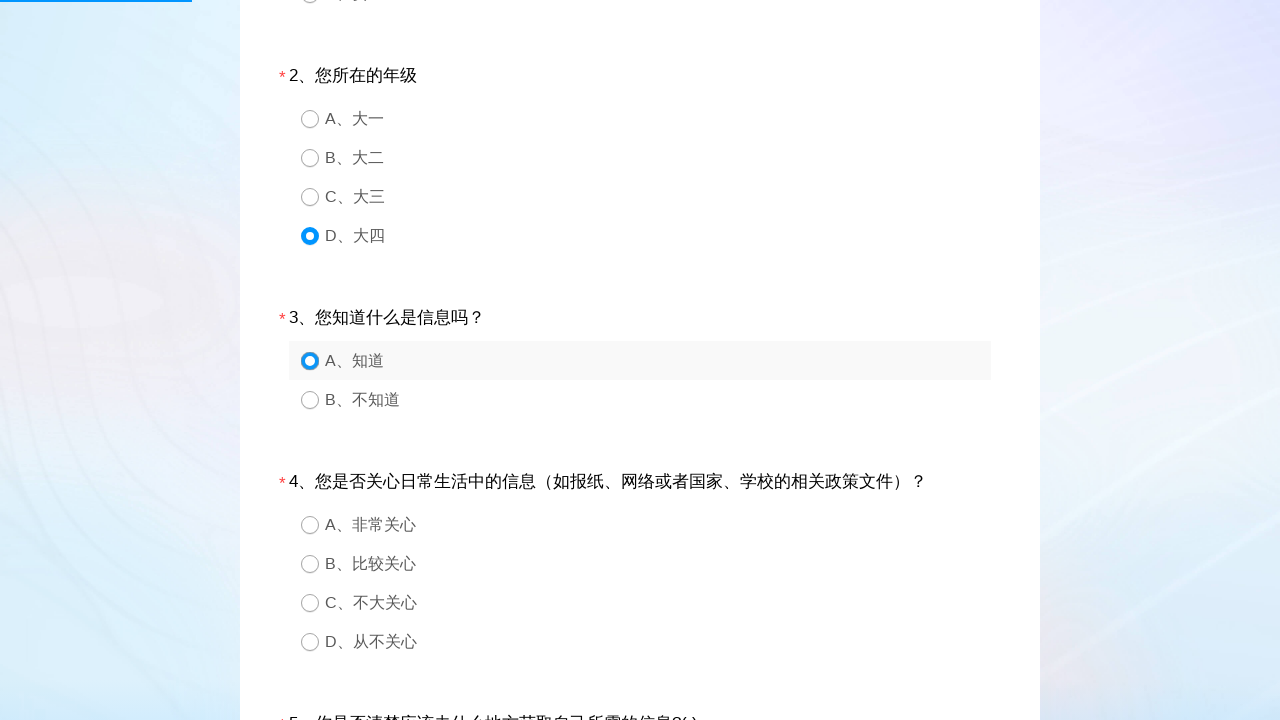

Selected random option 2 for survey question 4 at (658, 564) on //*[@id="div4"]/div[2]/div[2]/div
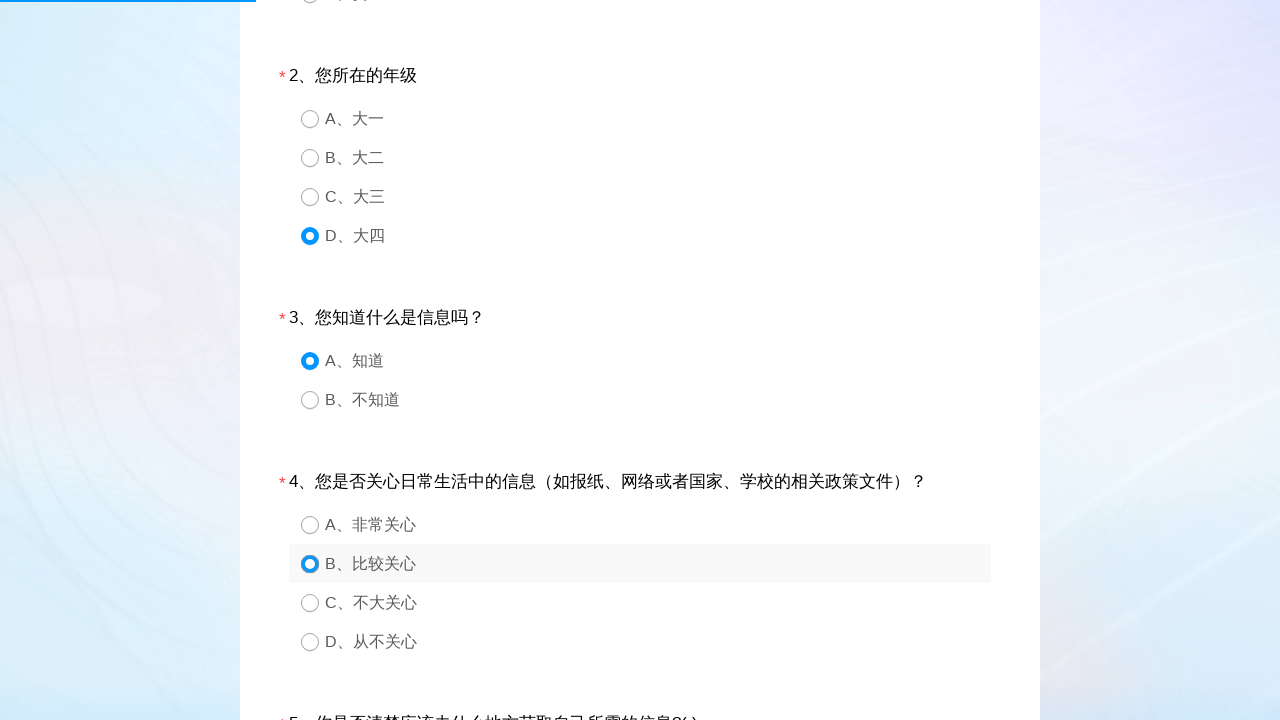

Selected random option 1 for survey question 5 at (658, 360) on //*[@id="div5"]/div[2]/div[1]/div
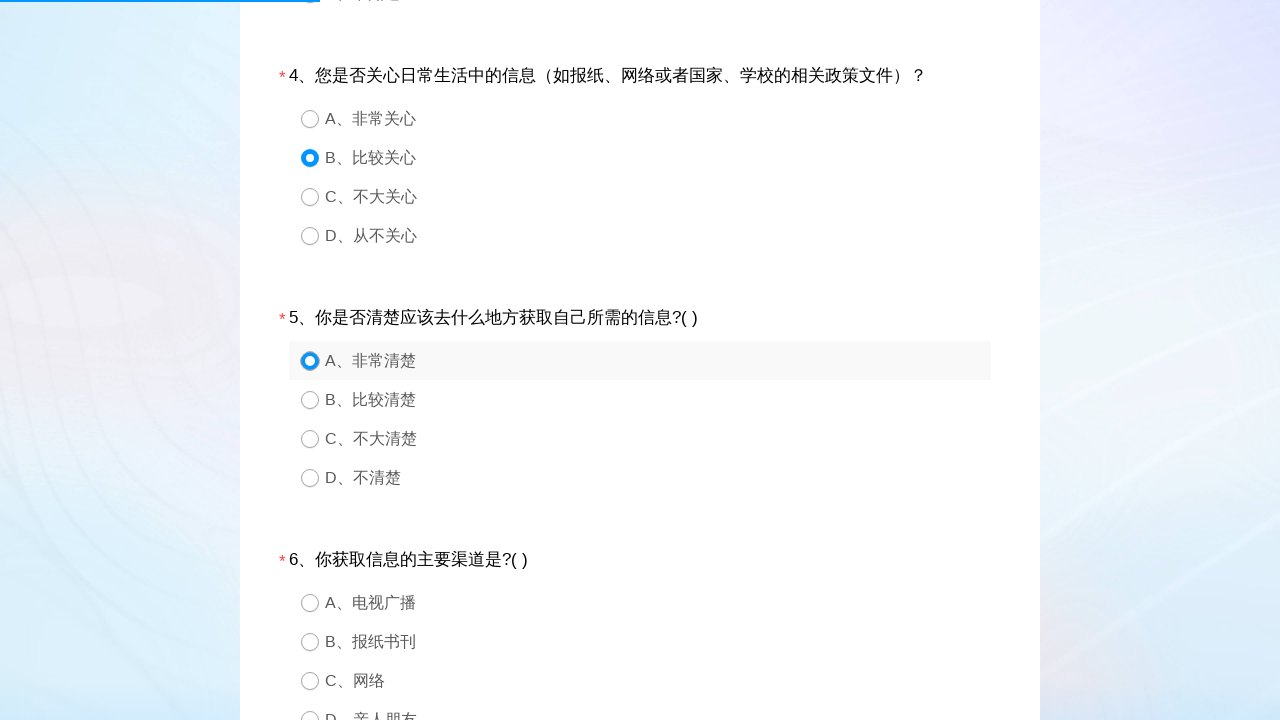

Selected random option 2 for survey question 6 at (658, 642) on //*[@id="div6"]/div[2]/div[2]/div
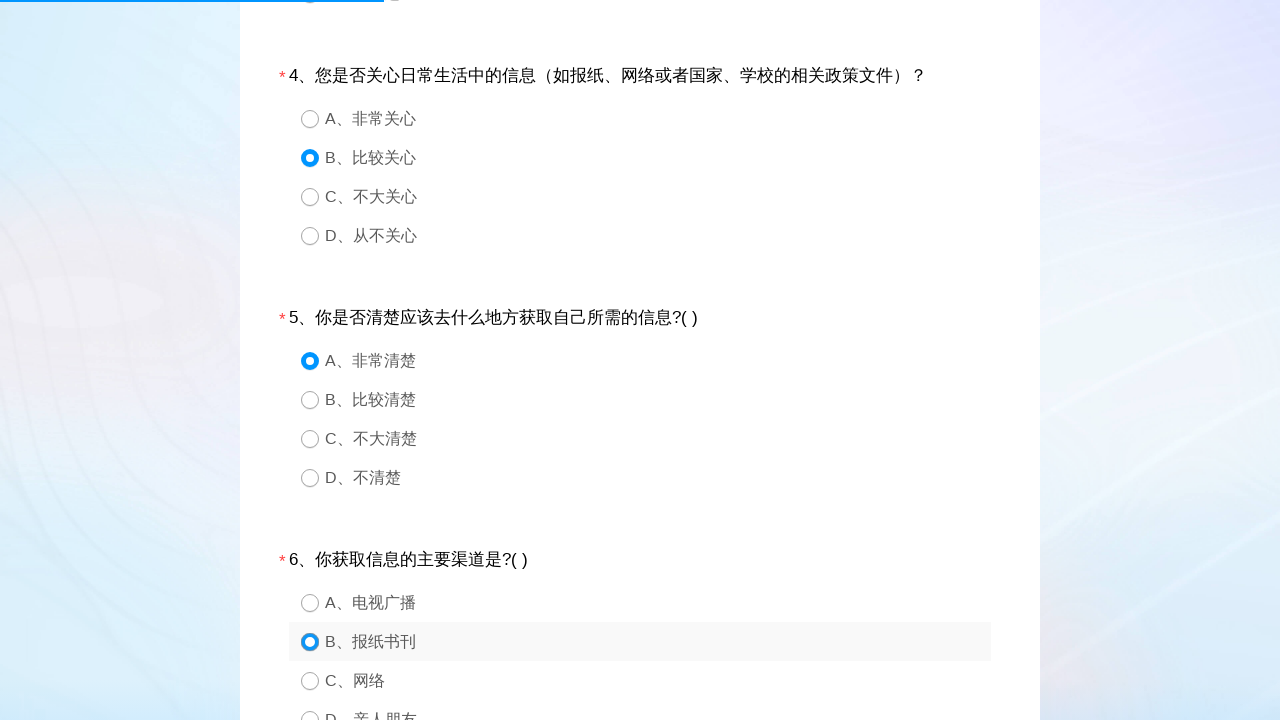

Selected fallback option 1 for survey question 7 at (658, 360) on //*[@id="div7"]/div[2]/div[1]/div
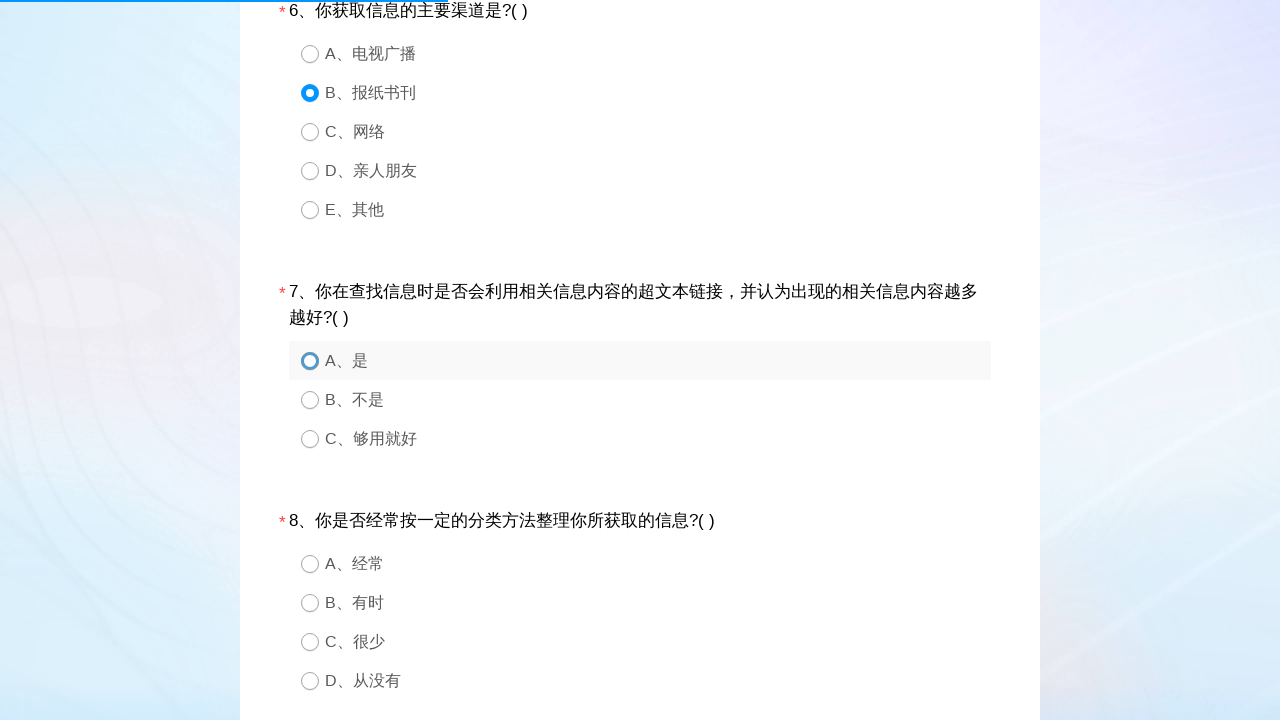

Selected random option 2 for survey question 8 at (658, 602) on //*[@id="div8"]/div[2]/div[2]/div
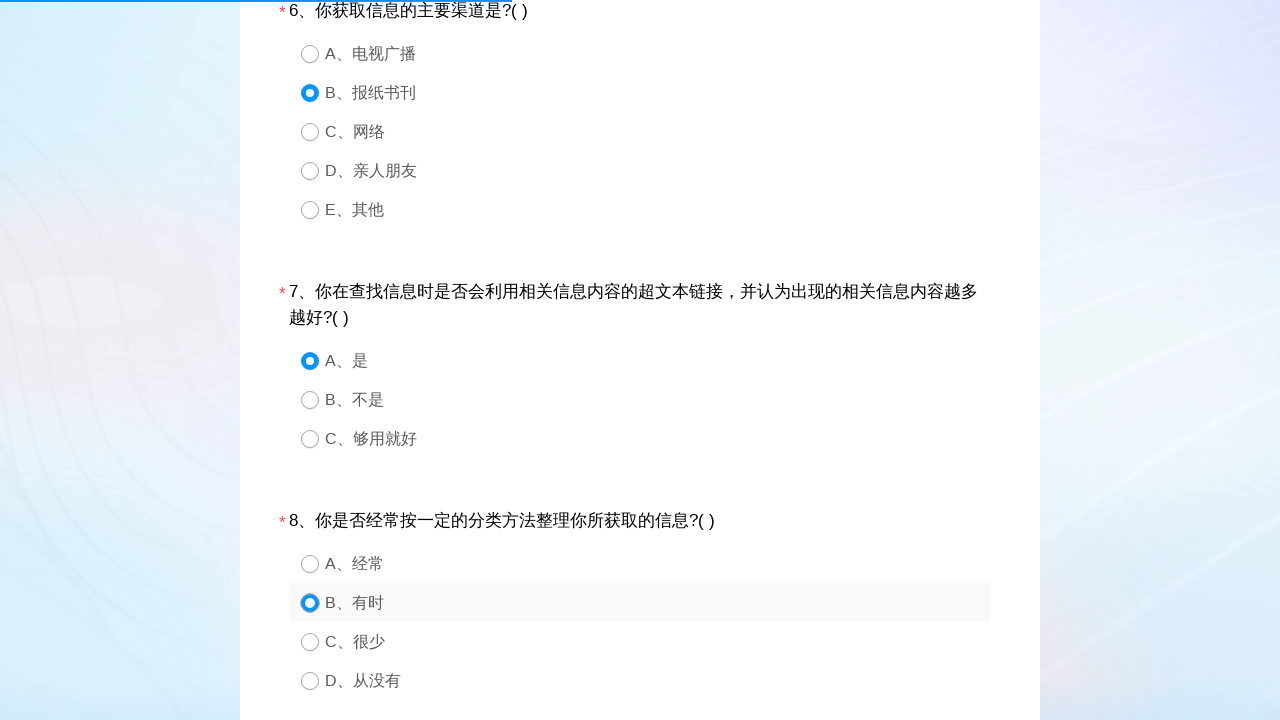

Selected random option 2 for survey question 9 at (658, 360) on //*[@id="div9"]/div[2]/div[2]/div
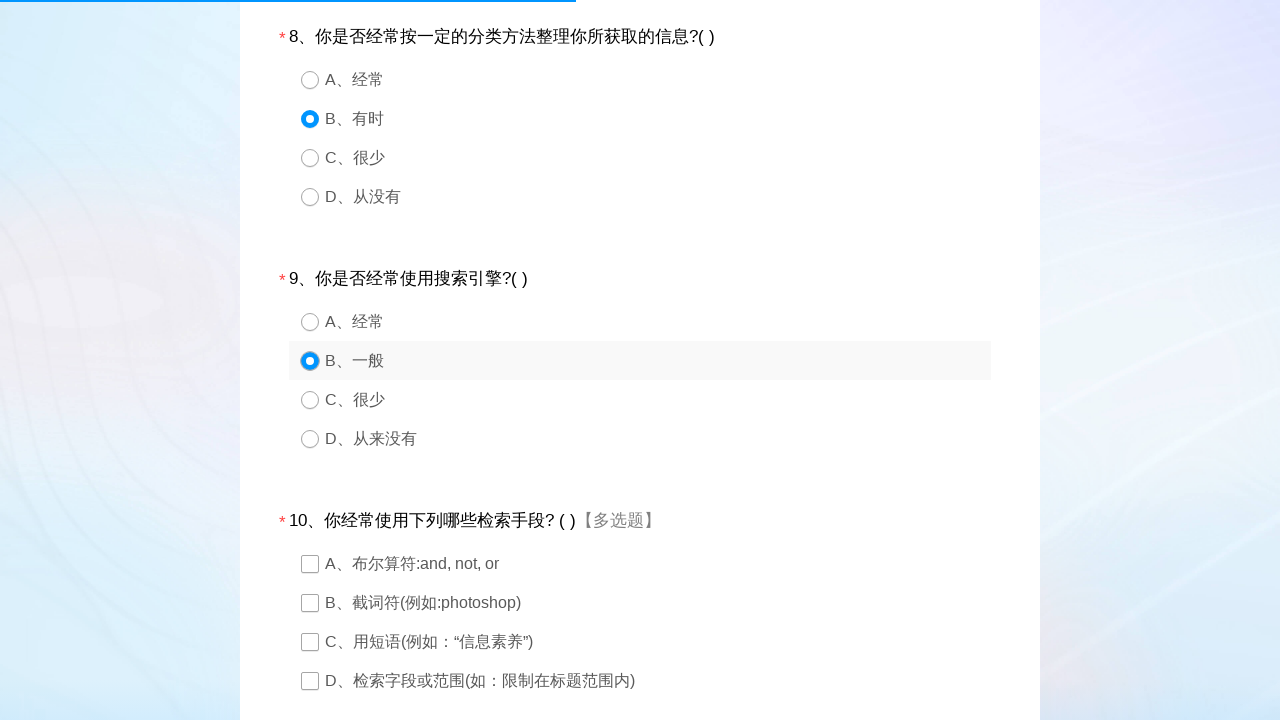

Selected random option 4 for survey question 10 at (658, 680) on //*[@id="div10"]/div[2]/div[4]/div
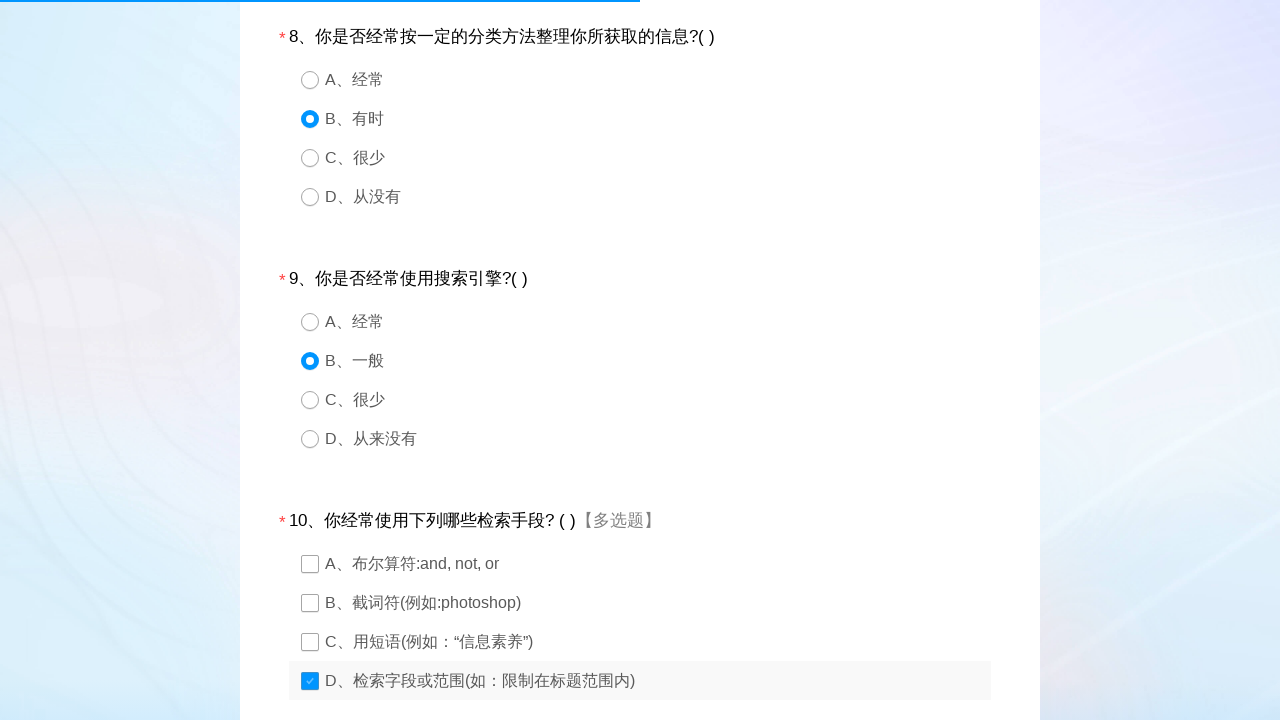

Selected random option 1 for survey question 11 at (658, 360) on //*[@id="div11"]/div[2]/div[1]/div
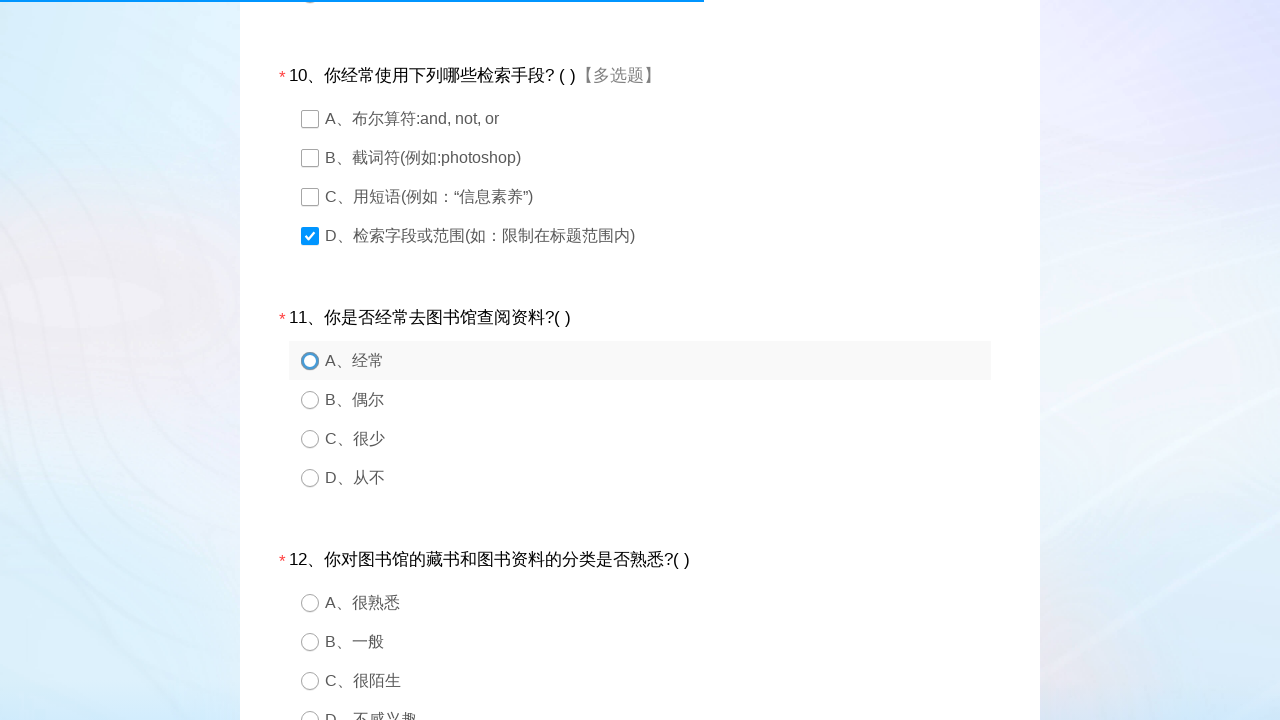

Selected random option 3 for survey question 12 at (658, 680) on //*[@id="div12"]/div[2]/div[3]/div
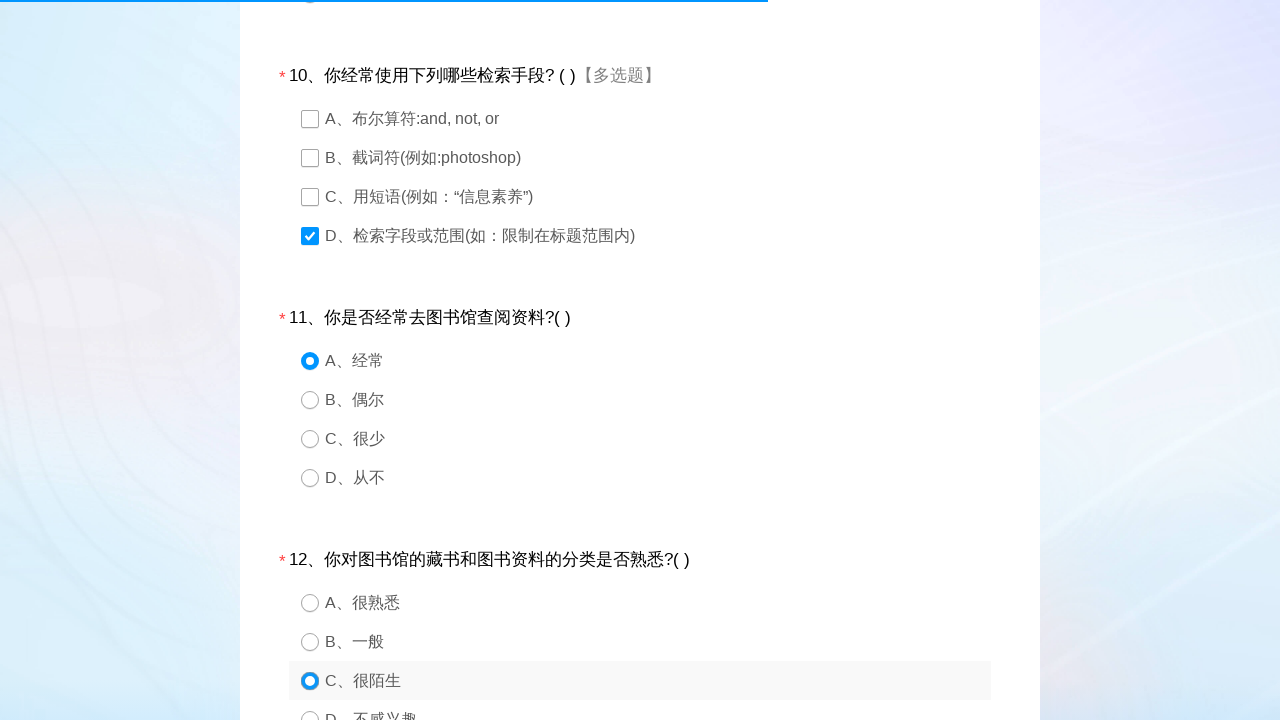

Selected random option 2 for survey question 13 at (658, 360) on //*[@id="div13"]/div[2]/div[2]/div
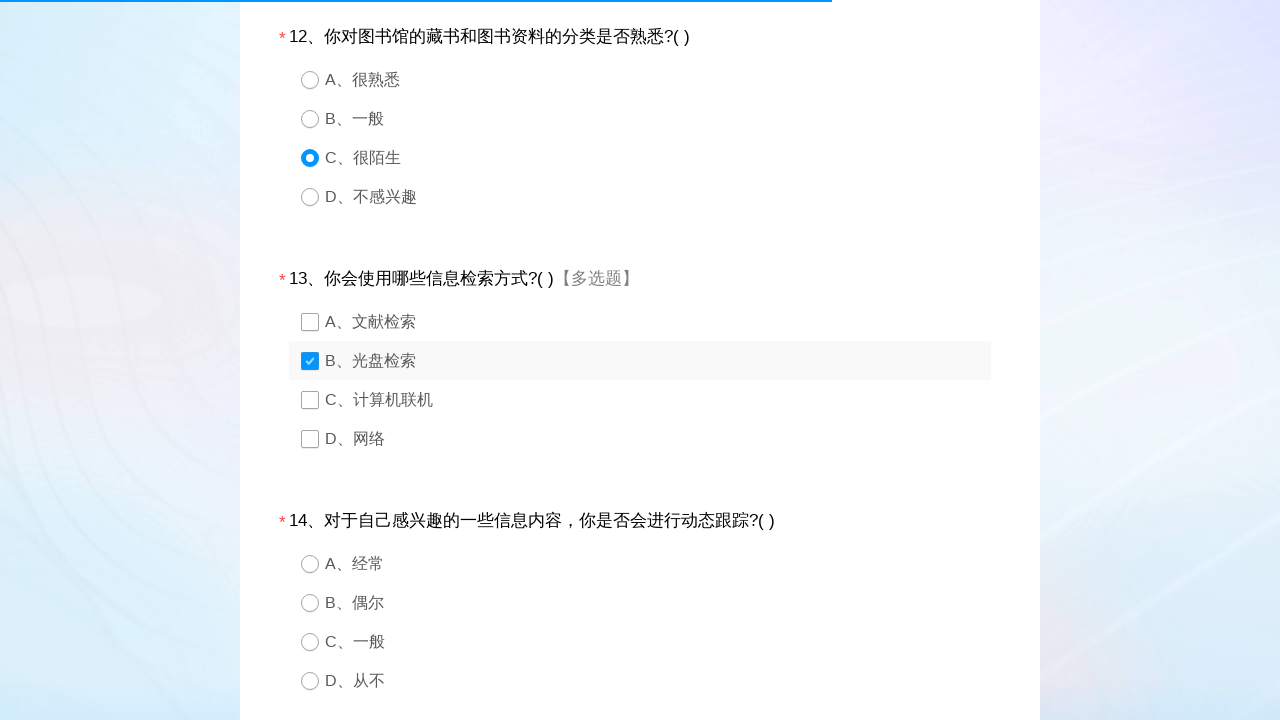

Selected random option 2 for survey question 14 at (658, 602) on //*[@id="div14"]/div[2]/div[2]/div
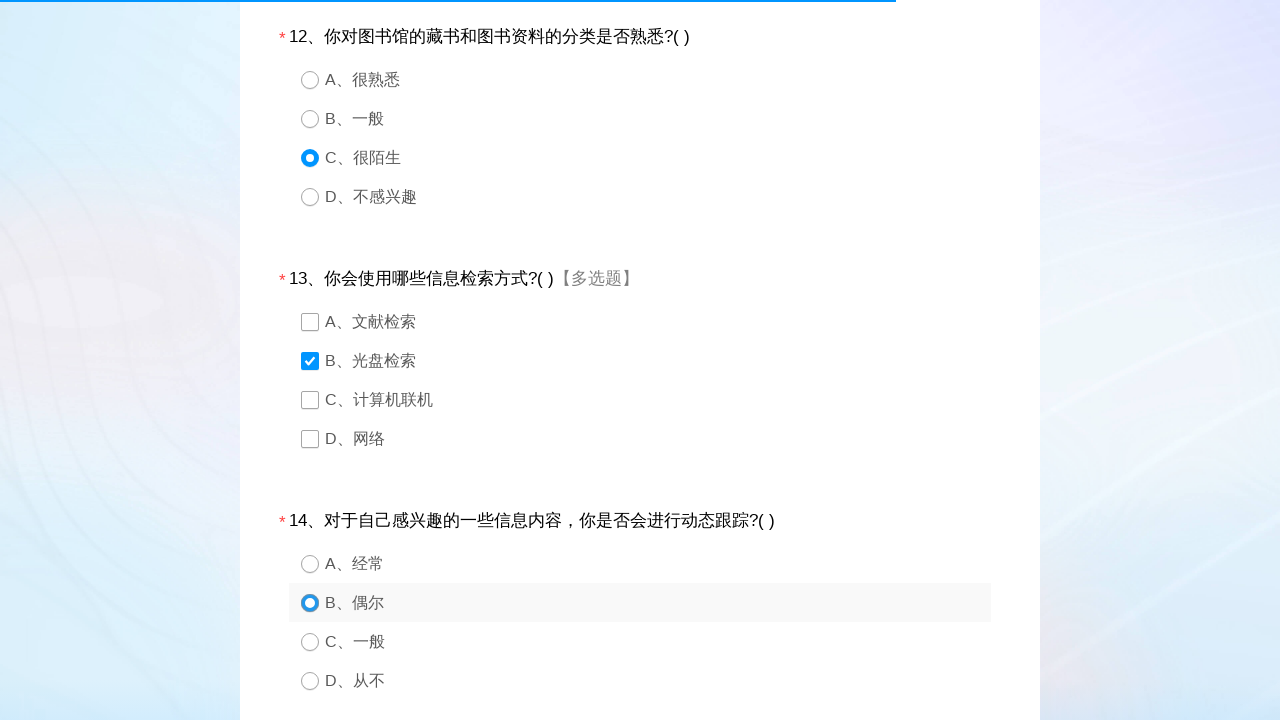

Selected random option 4 for survey question 15 at (658, 360) on //*[@id="div15"]/div[2]/div[4]/div
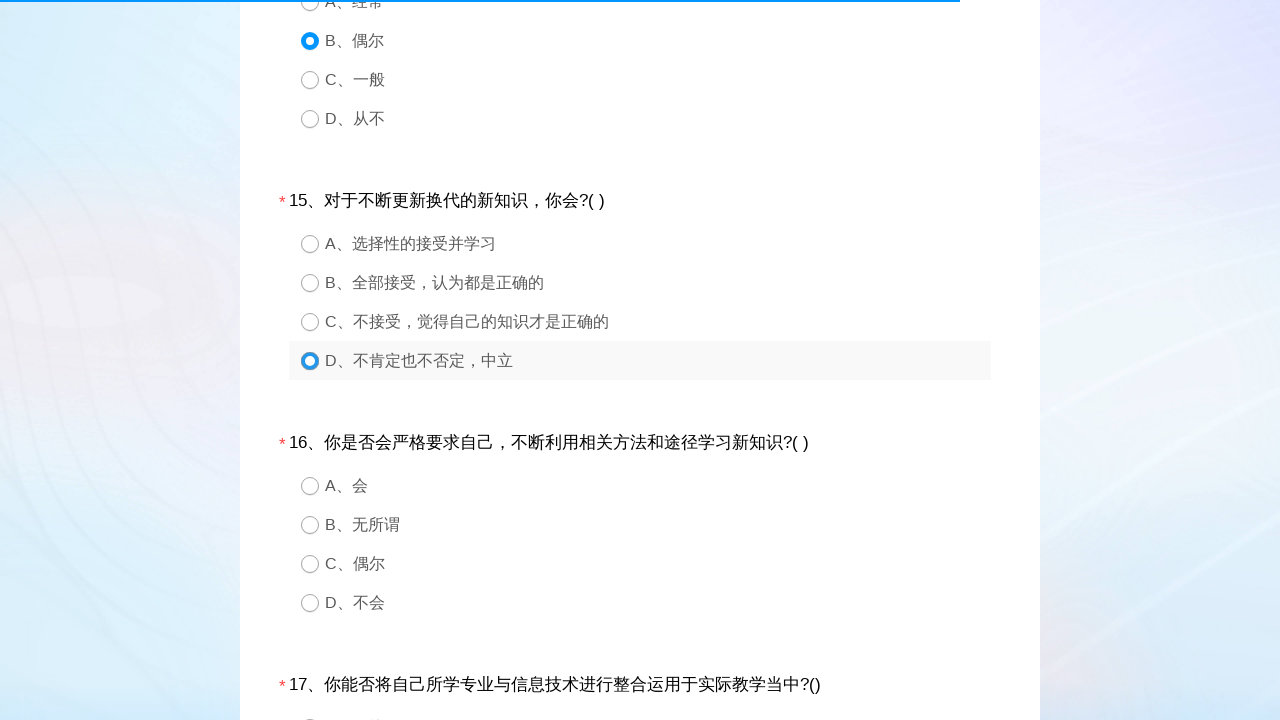

Selected random option 2 for survey question 16 at (658, 524) on //*[@id="div16"]/div[2]/div[2]/div
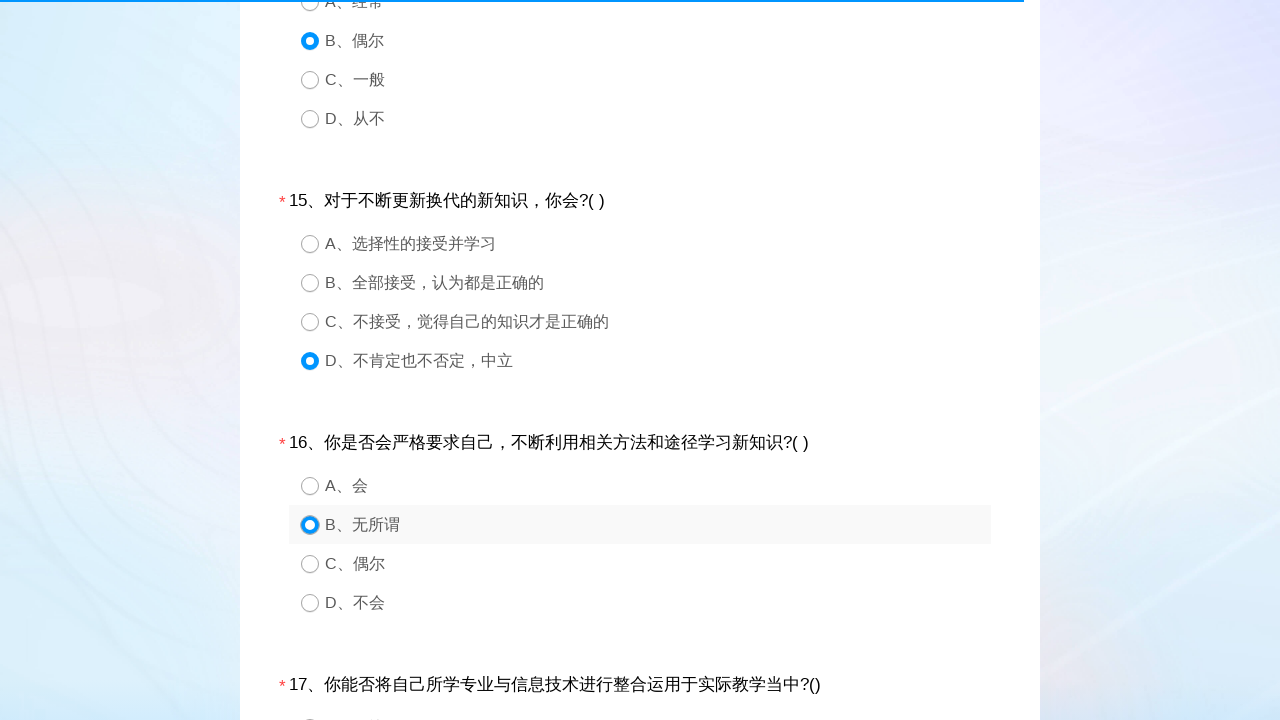

Selected random option 4 for survey question 17 at (658, 360) on //*[@id="div17"]/div[2]/div[4]/div
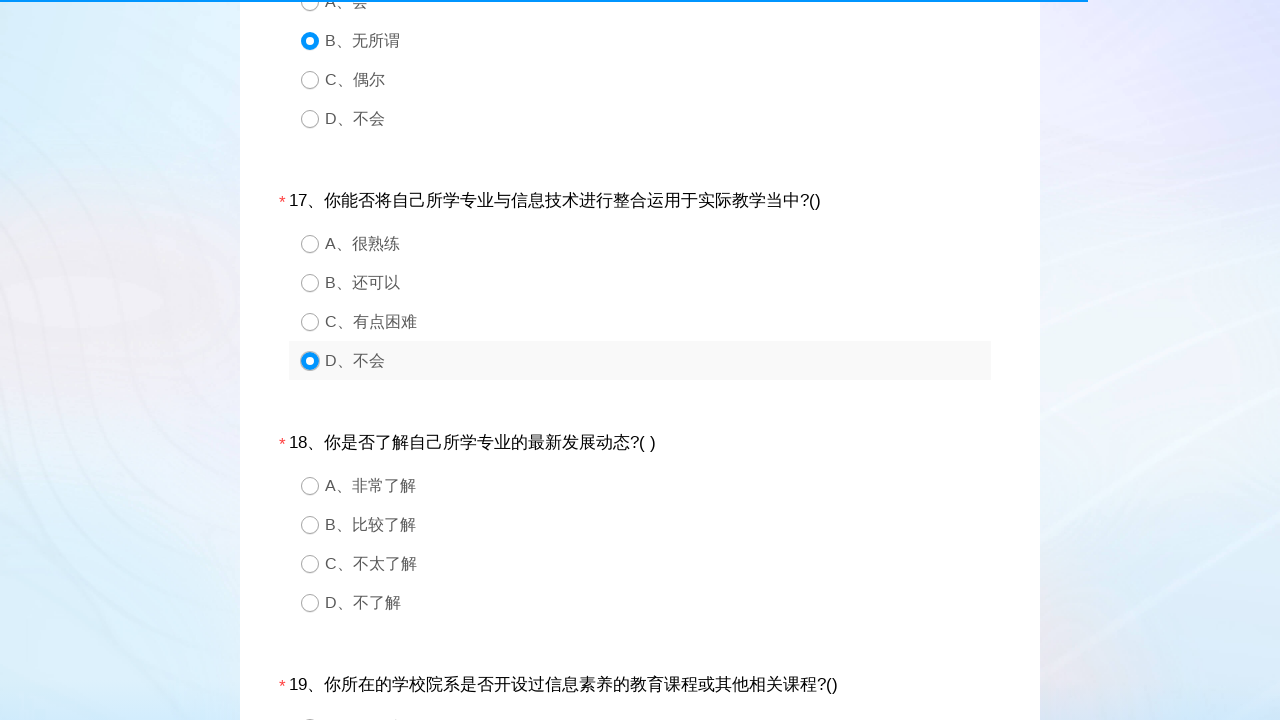

Selected random option 3 for survey question 18 at (658, 563) on //*[@id="div18"]/div[2]/div[3]/div
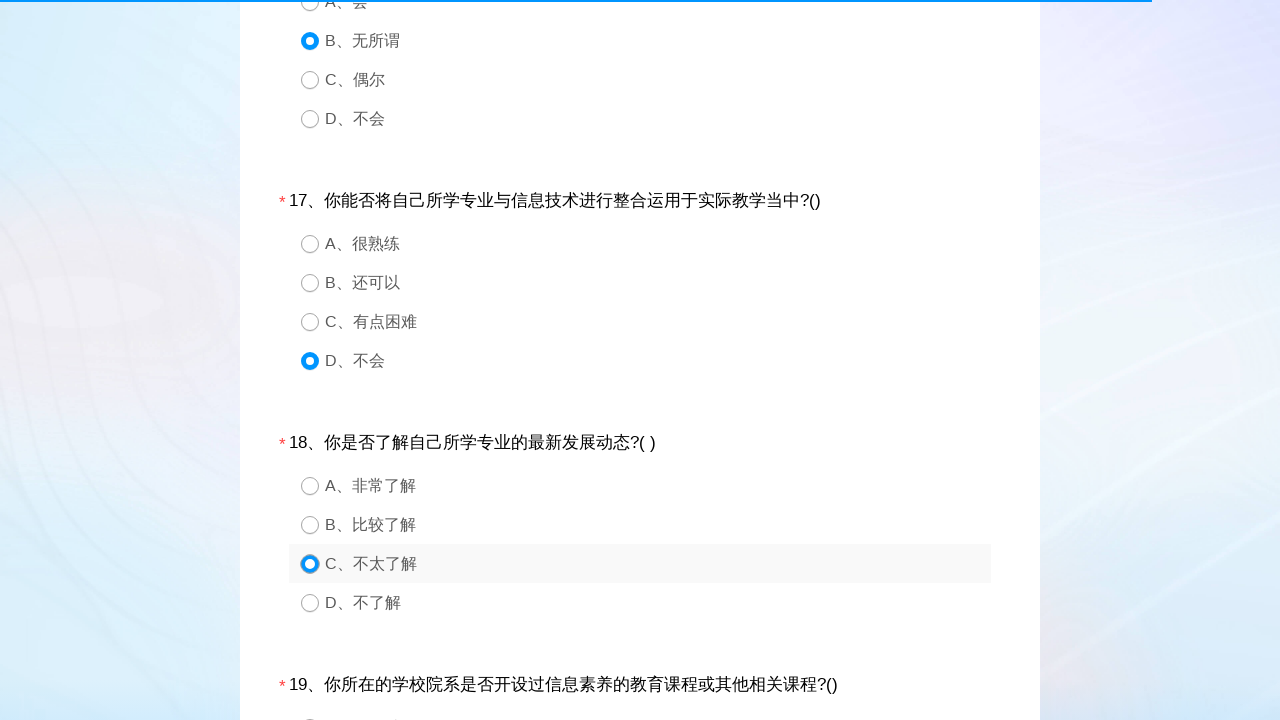

Selected random option 3 for survey question 19 at (658, 360) on //*[@id="div19"]/div[2]/div[3]/div
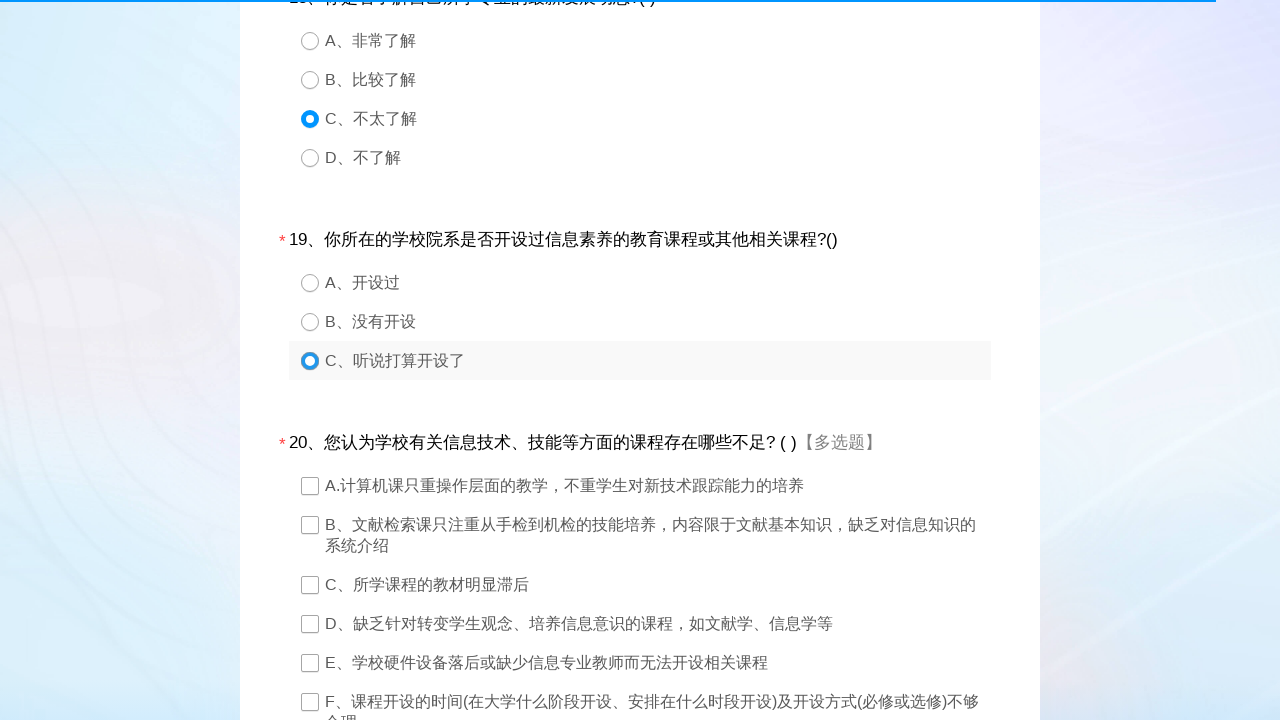

Selected random option 2 for survey question 20 at (658, 535) on //*[@id="div20"]/div[2]/div[2]/div
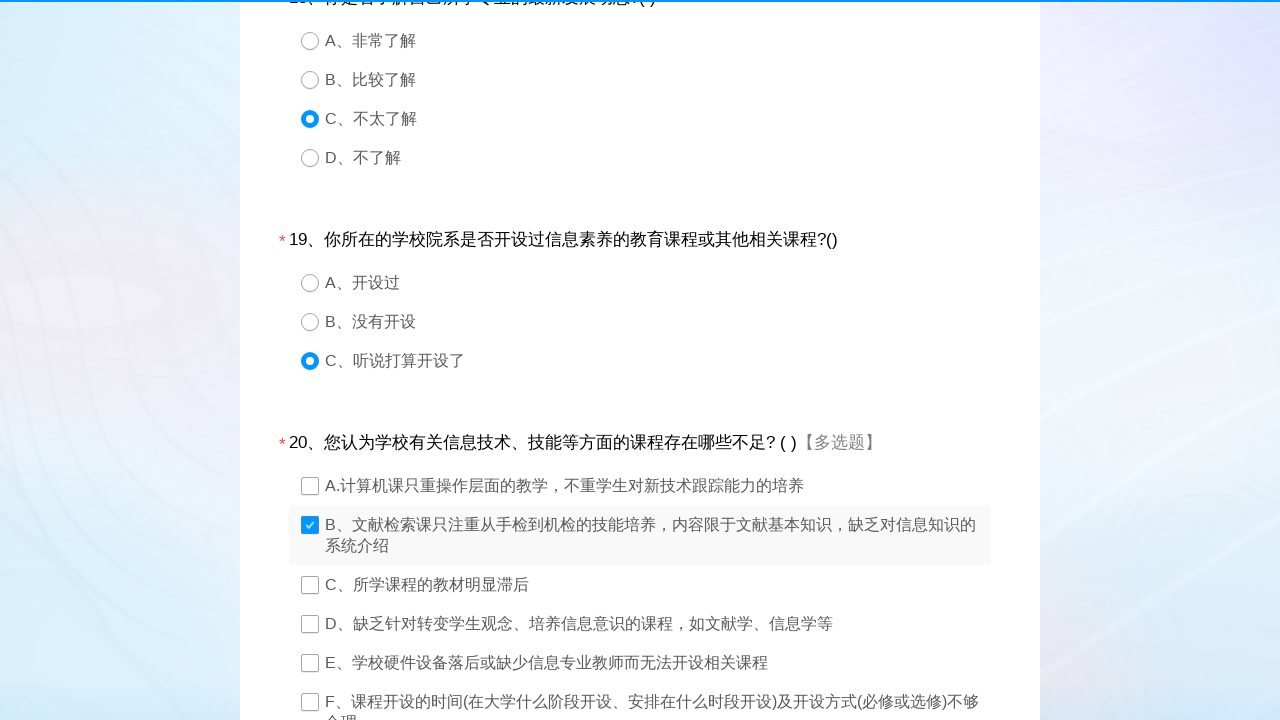

Clicked submit/next button to submit survey form at (640, 608) on #ctlNext
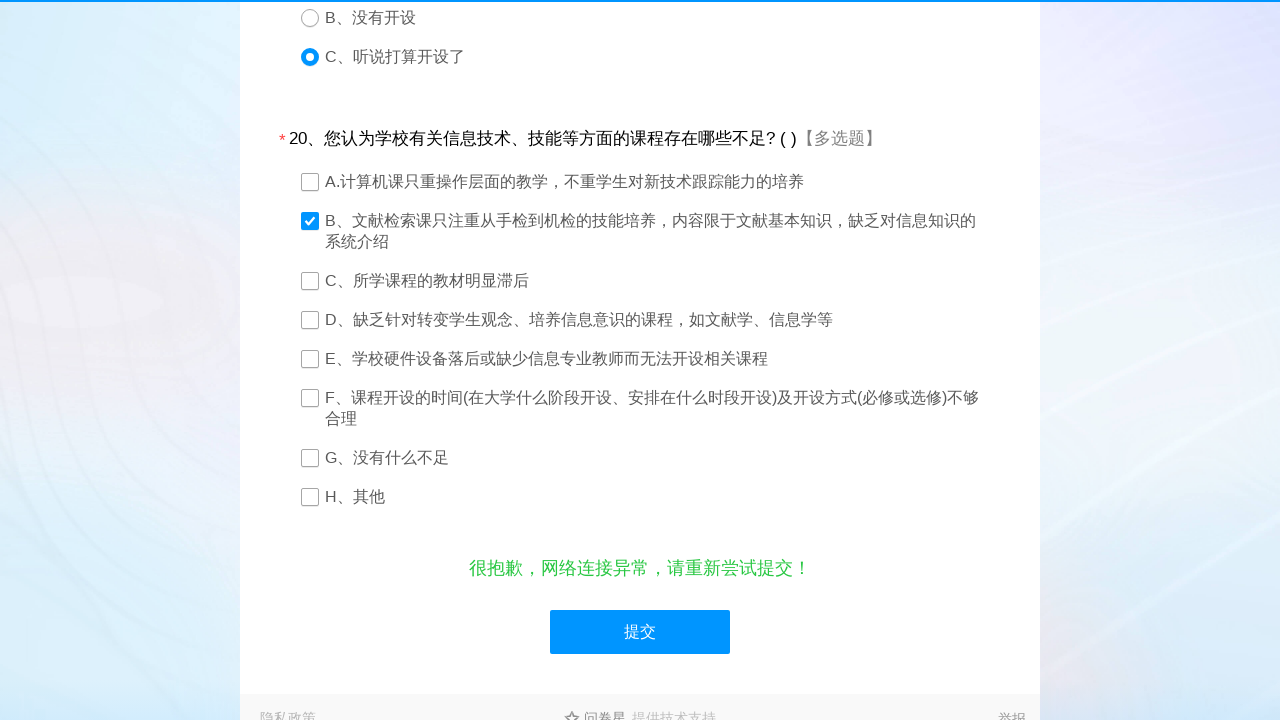

Waited for page to process submission
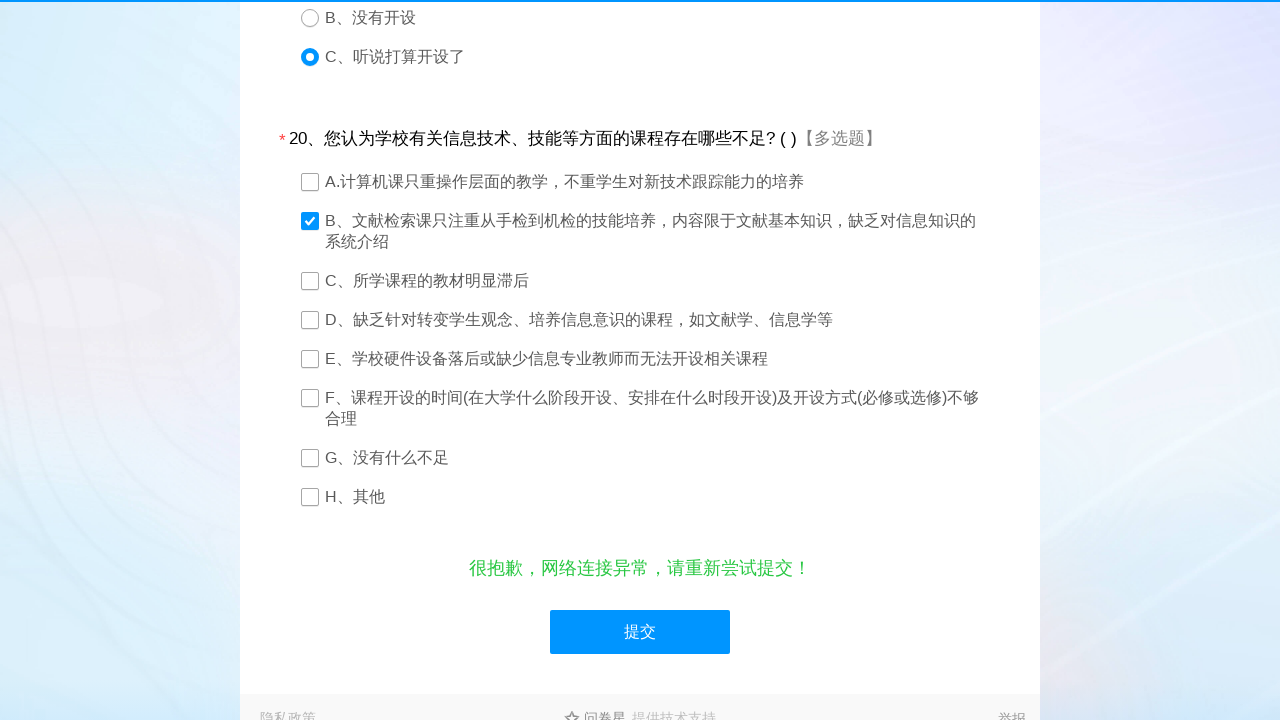

No confirmation dialog appeared on .layui-layer-btn0
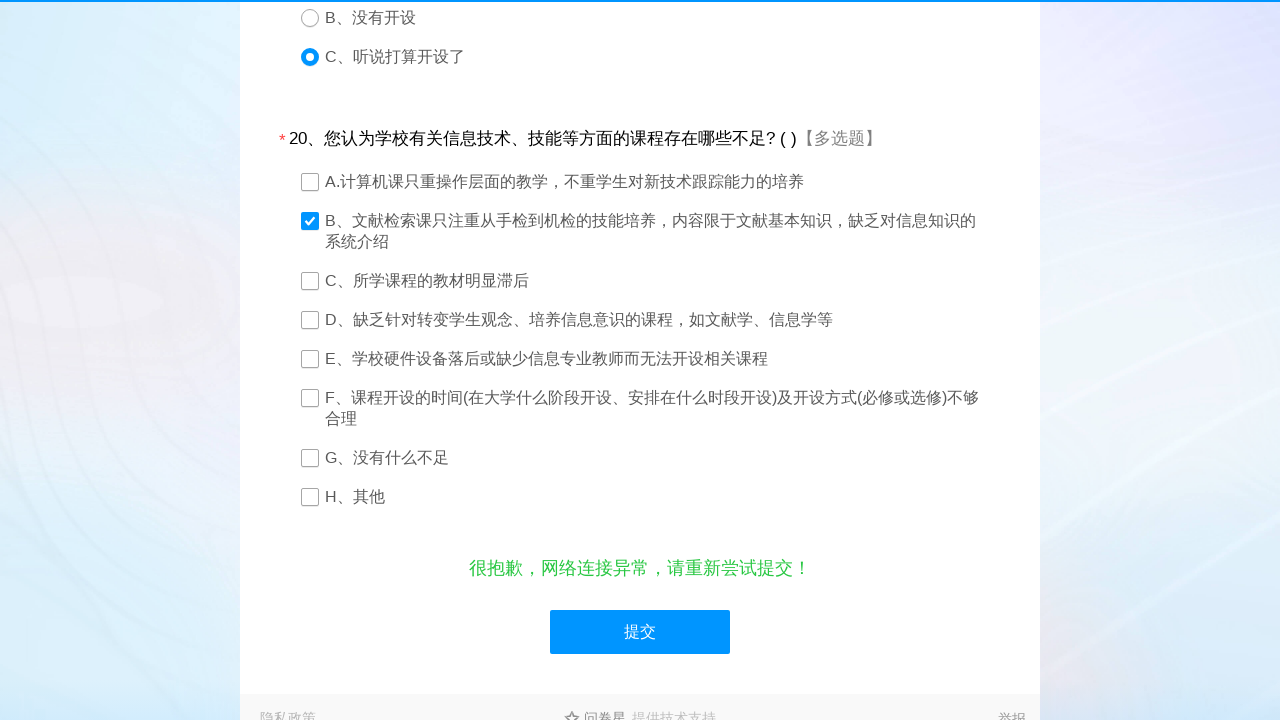

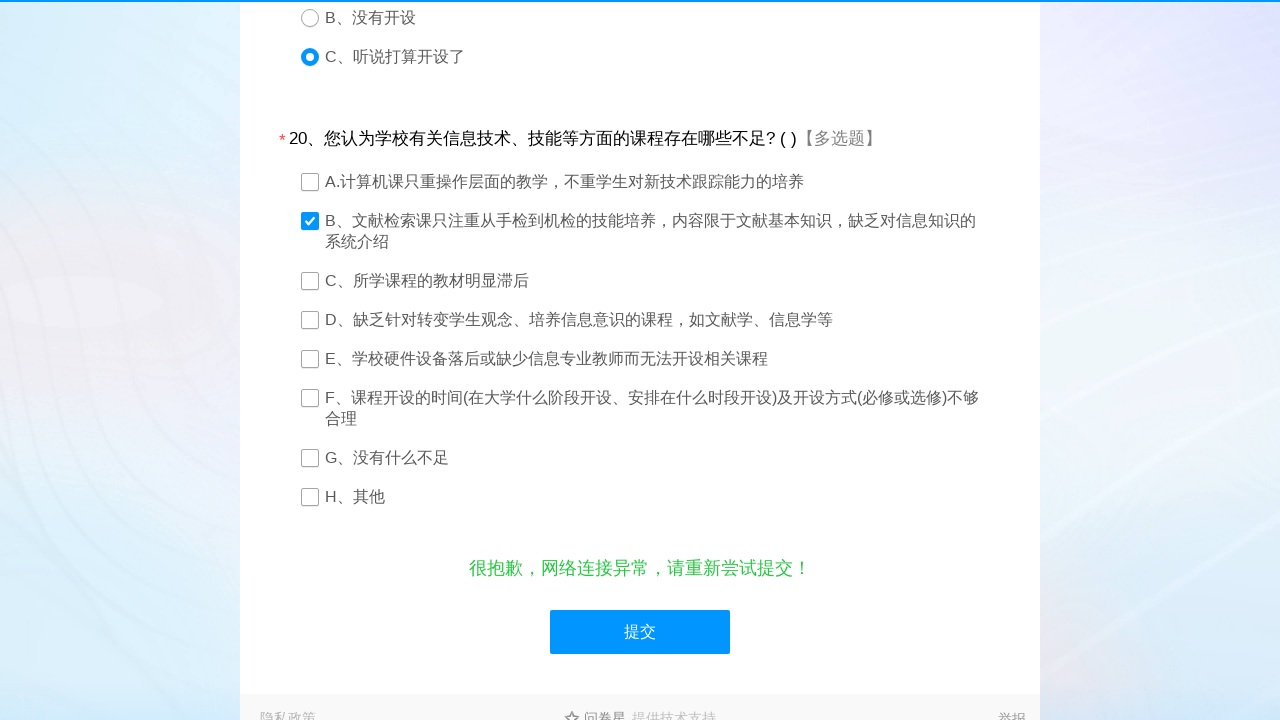